Tests keyboard actions by typing text in a textarea, using Ctrl+A to select all, Ctrl+C to copy, then clicking a phone input field and using Ctrl+V to paste the copied text.

Starting URL: https://testautomationpractice.blogspot.com/

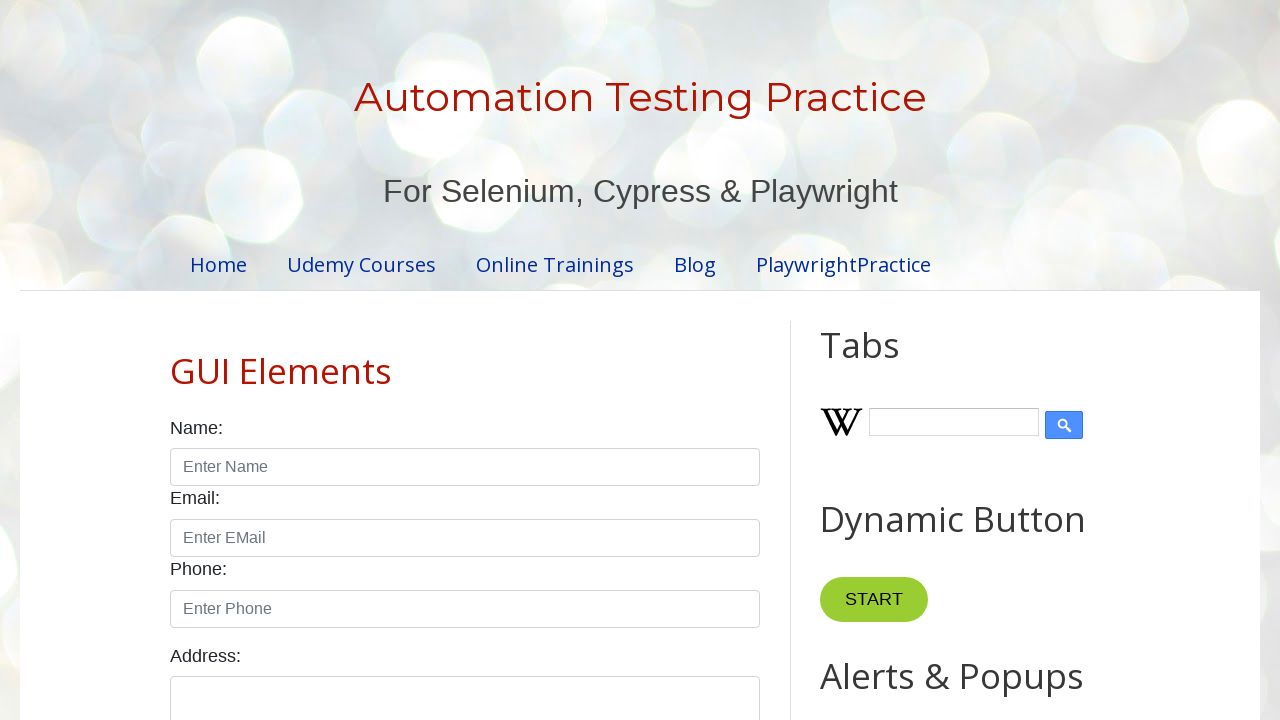

Set viewport size to 1920x1080
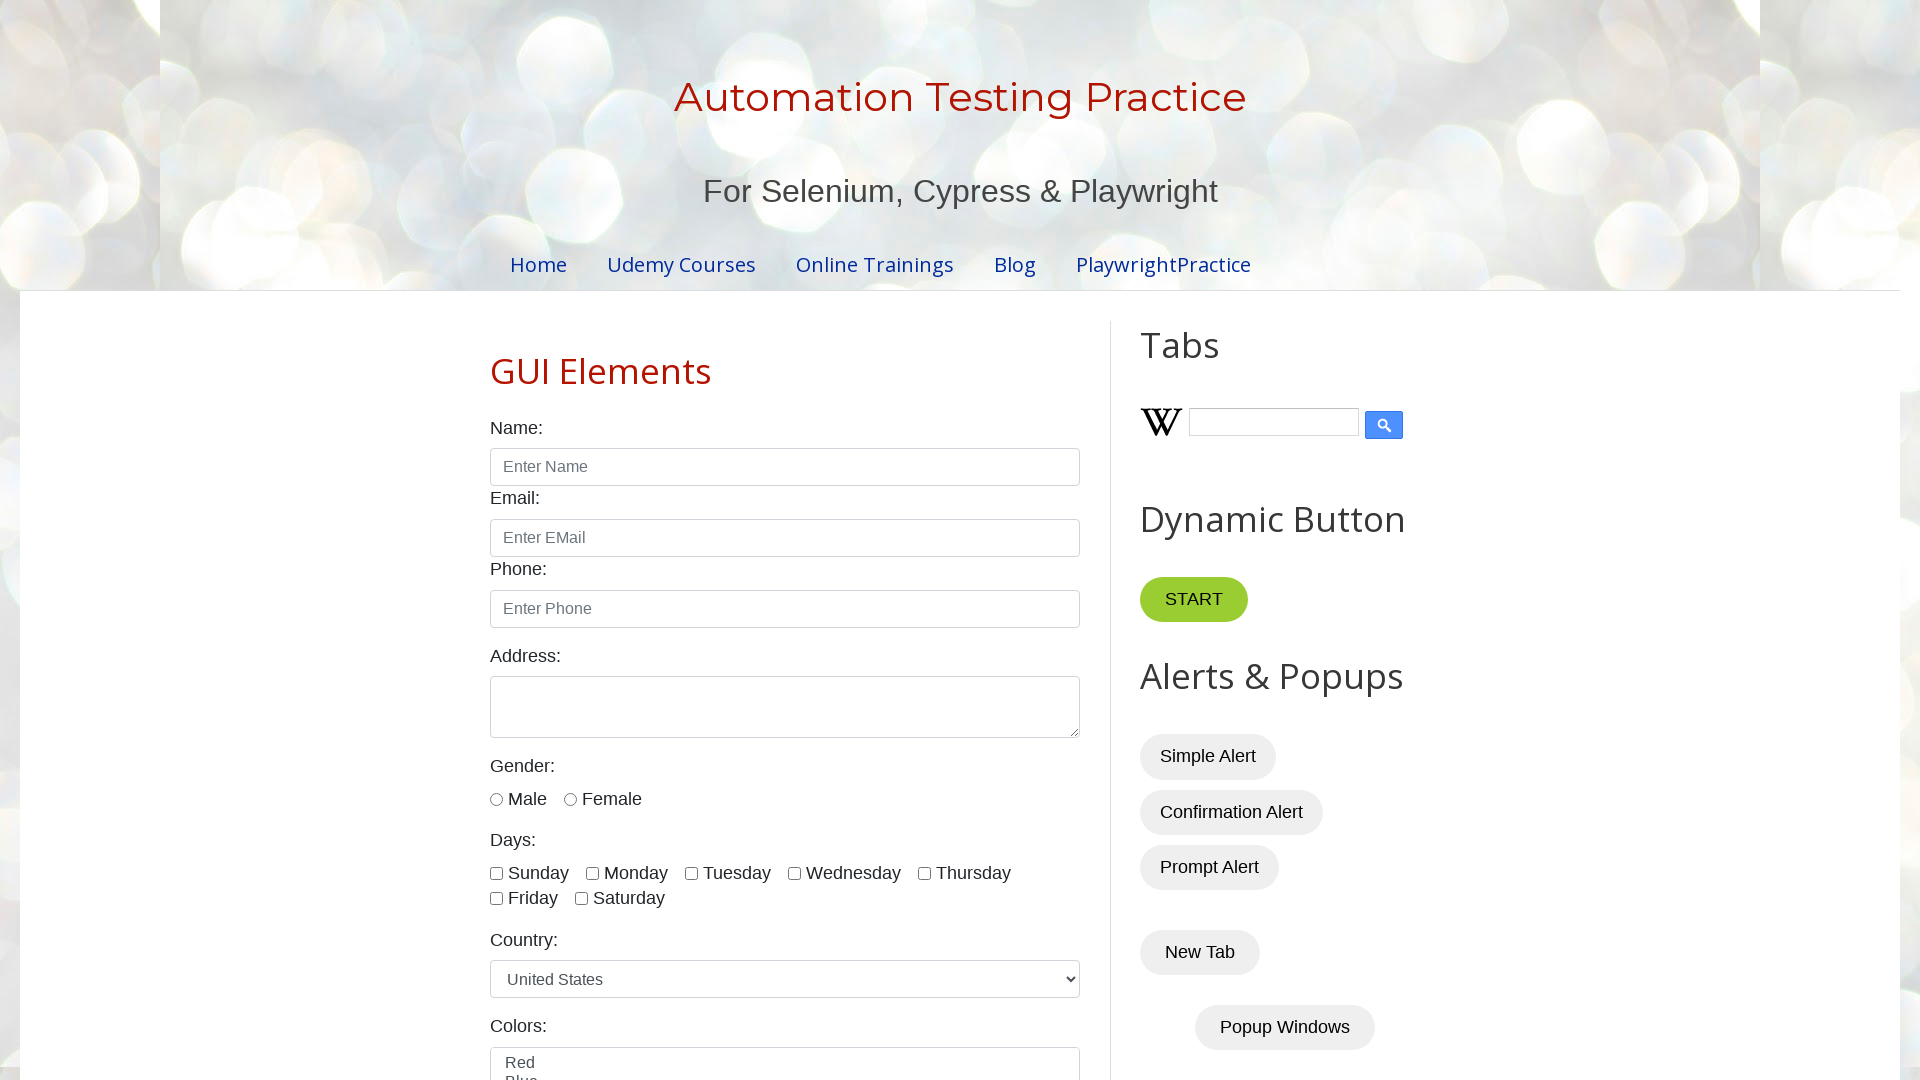

Typed 'koushik vittal shet' in textarea on textarea#textarea
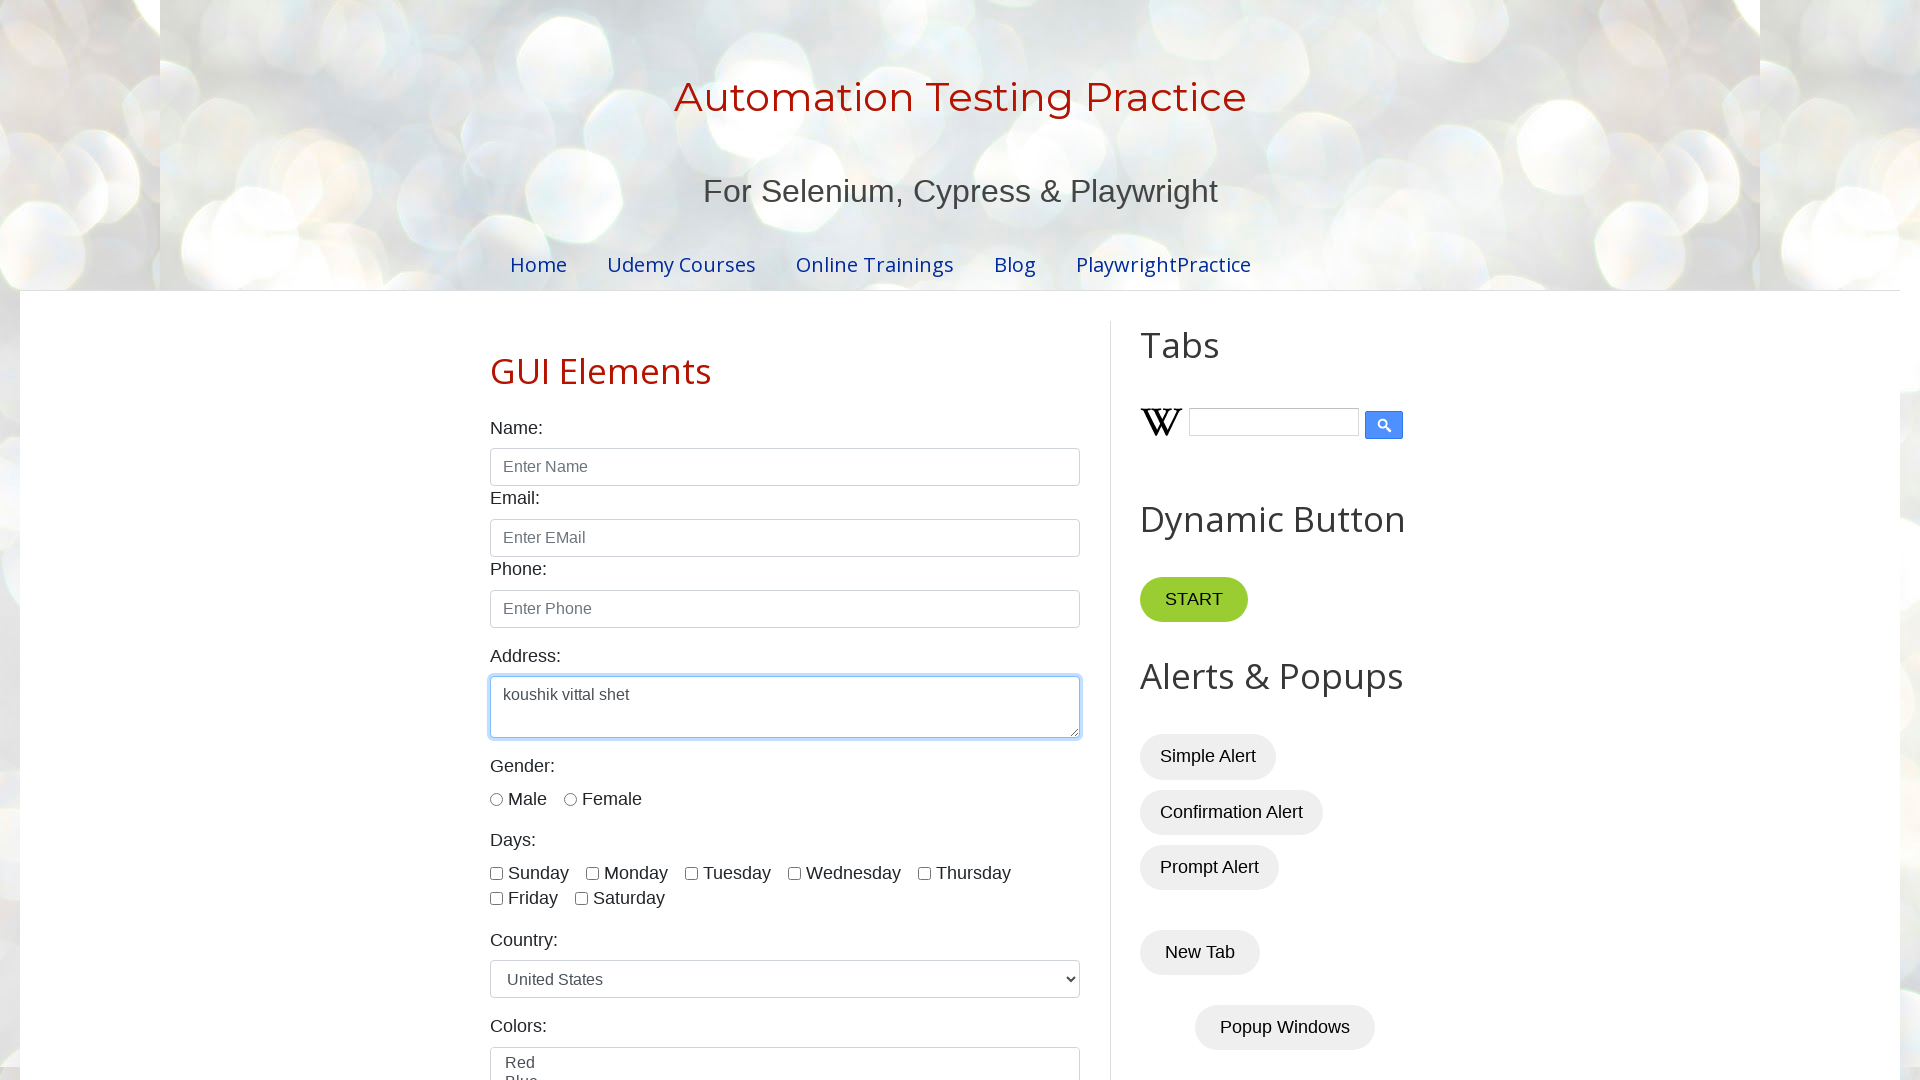

Clicked on textarea to focus it at (785, 707) on textarea#textarea
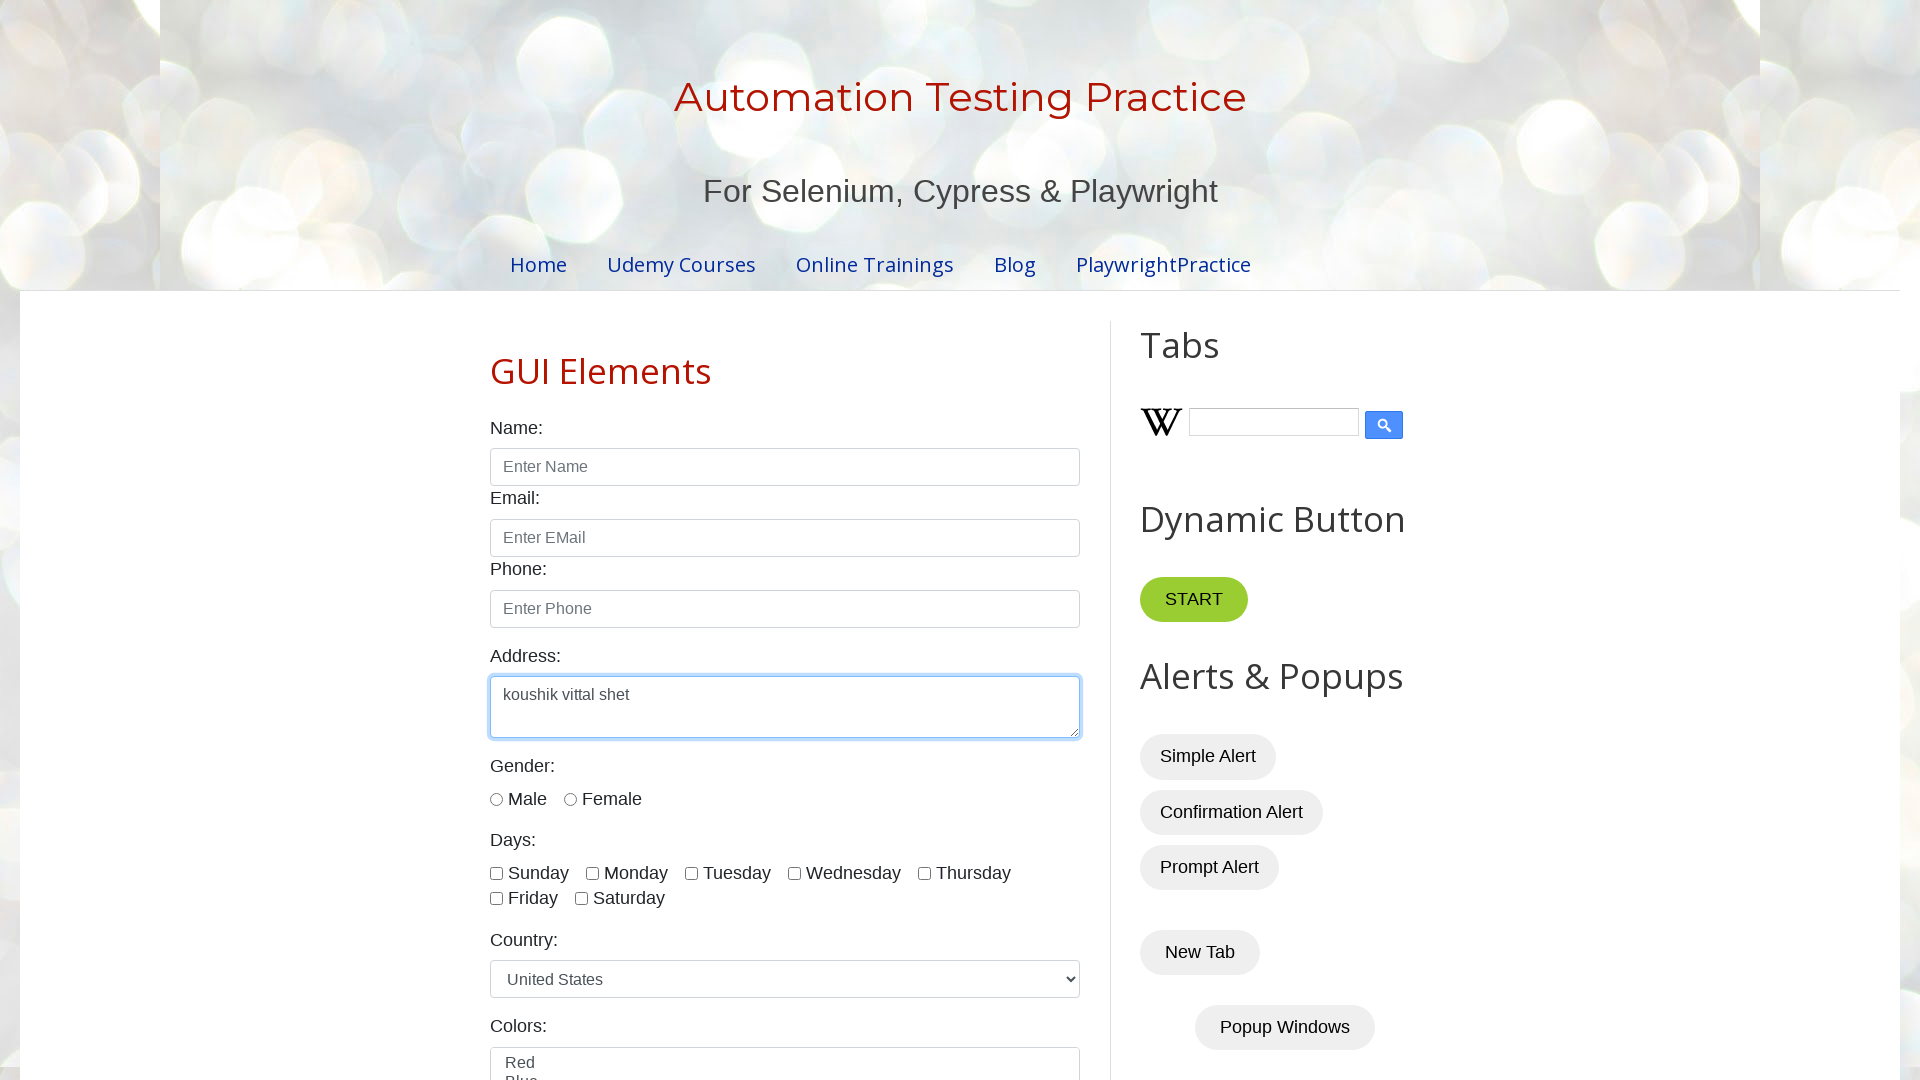

Pressed Ctrl+A to select all text in textarea
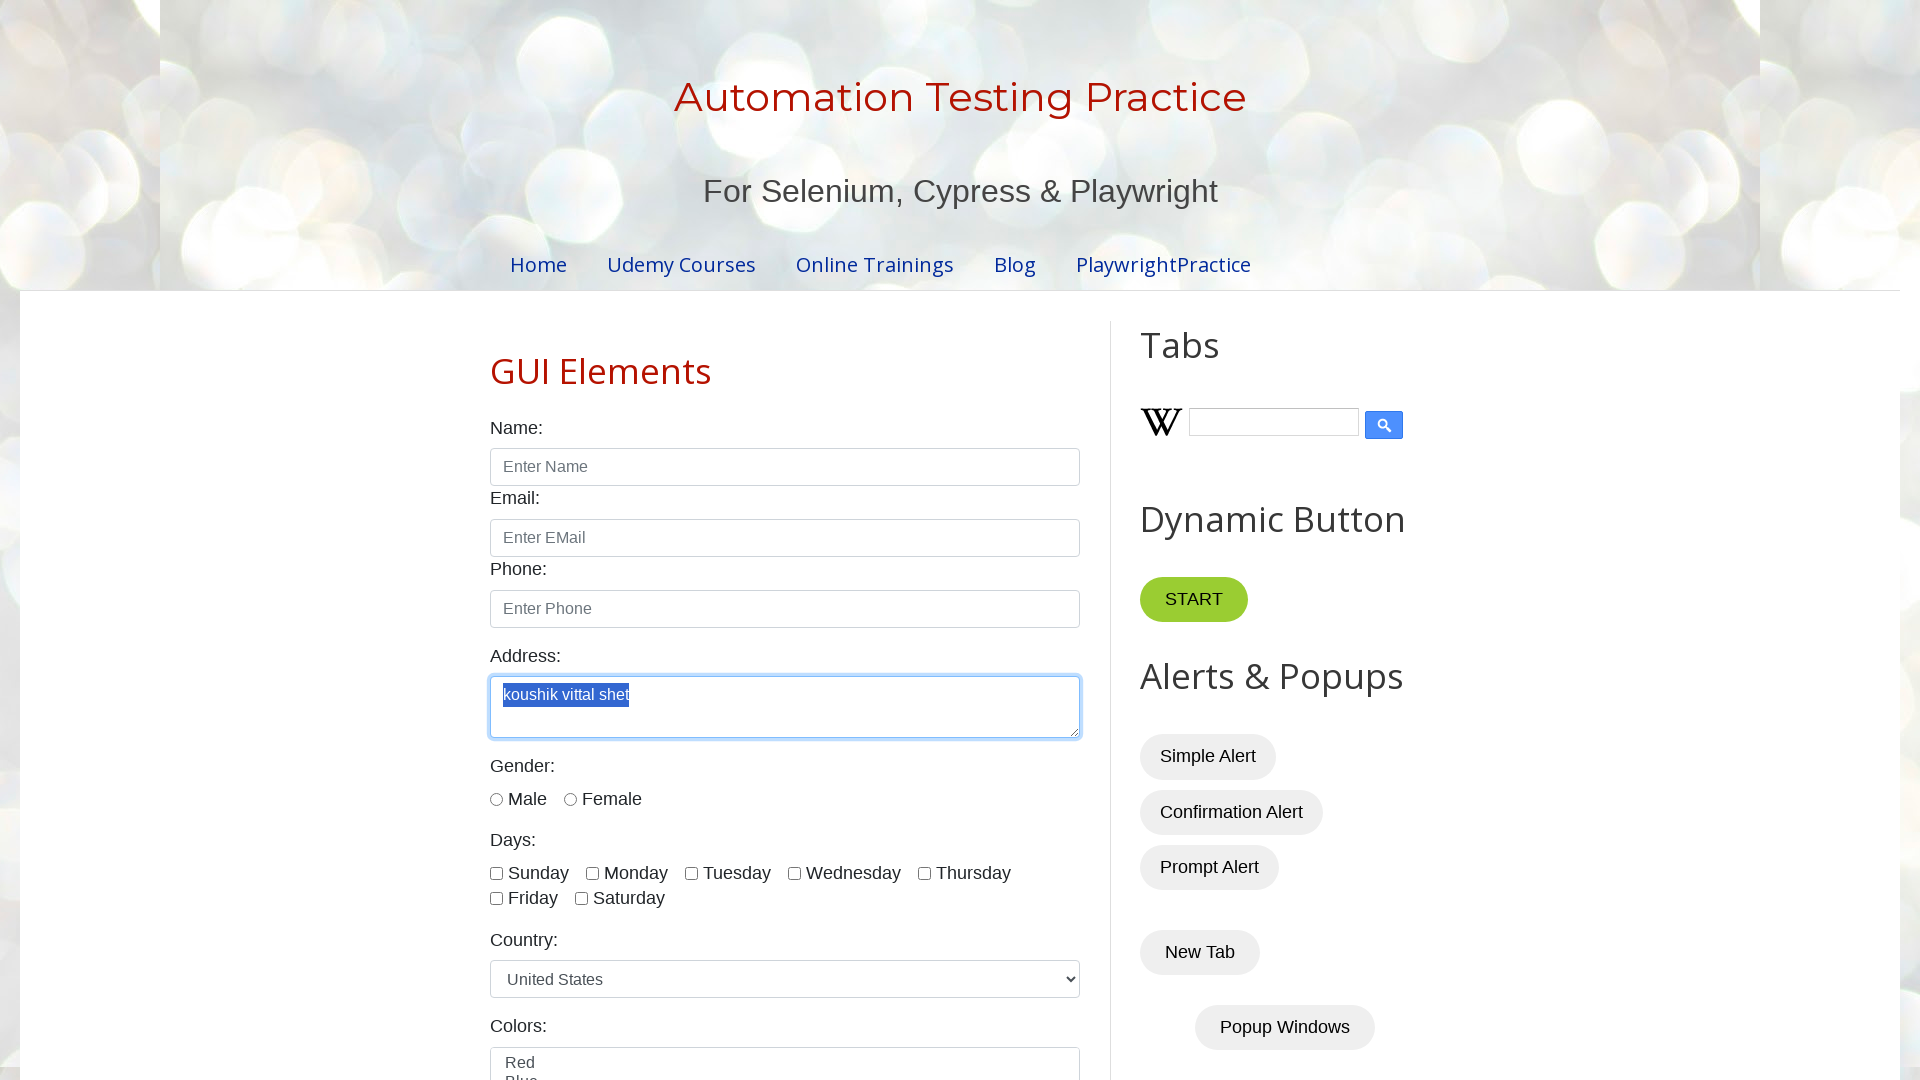

Pressed Ctrl+C to copy selected text
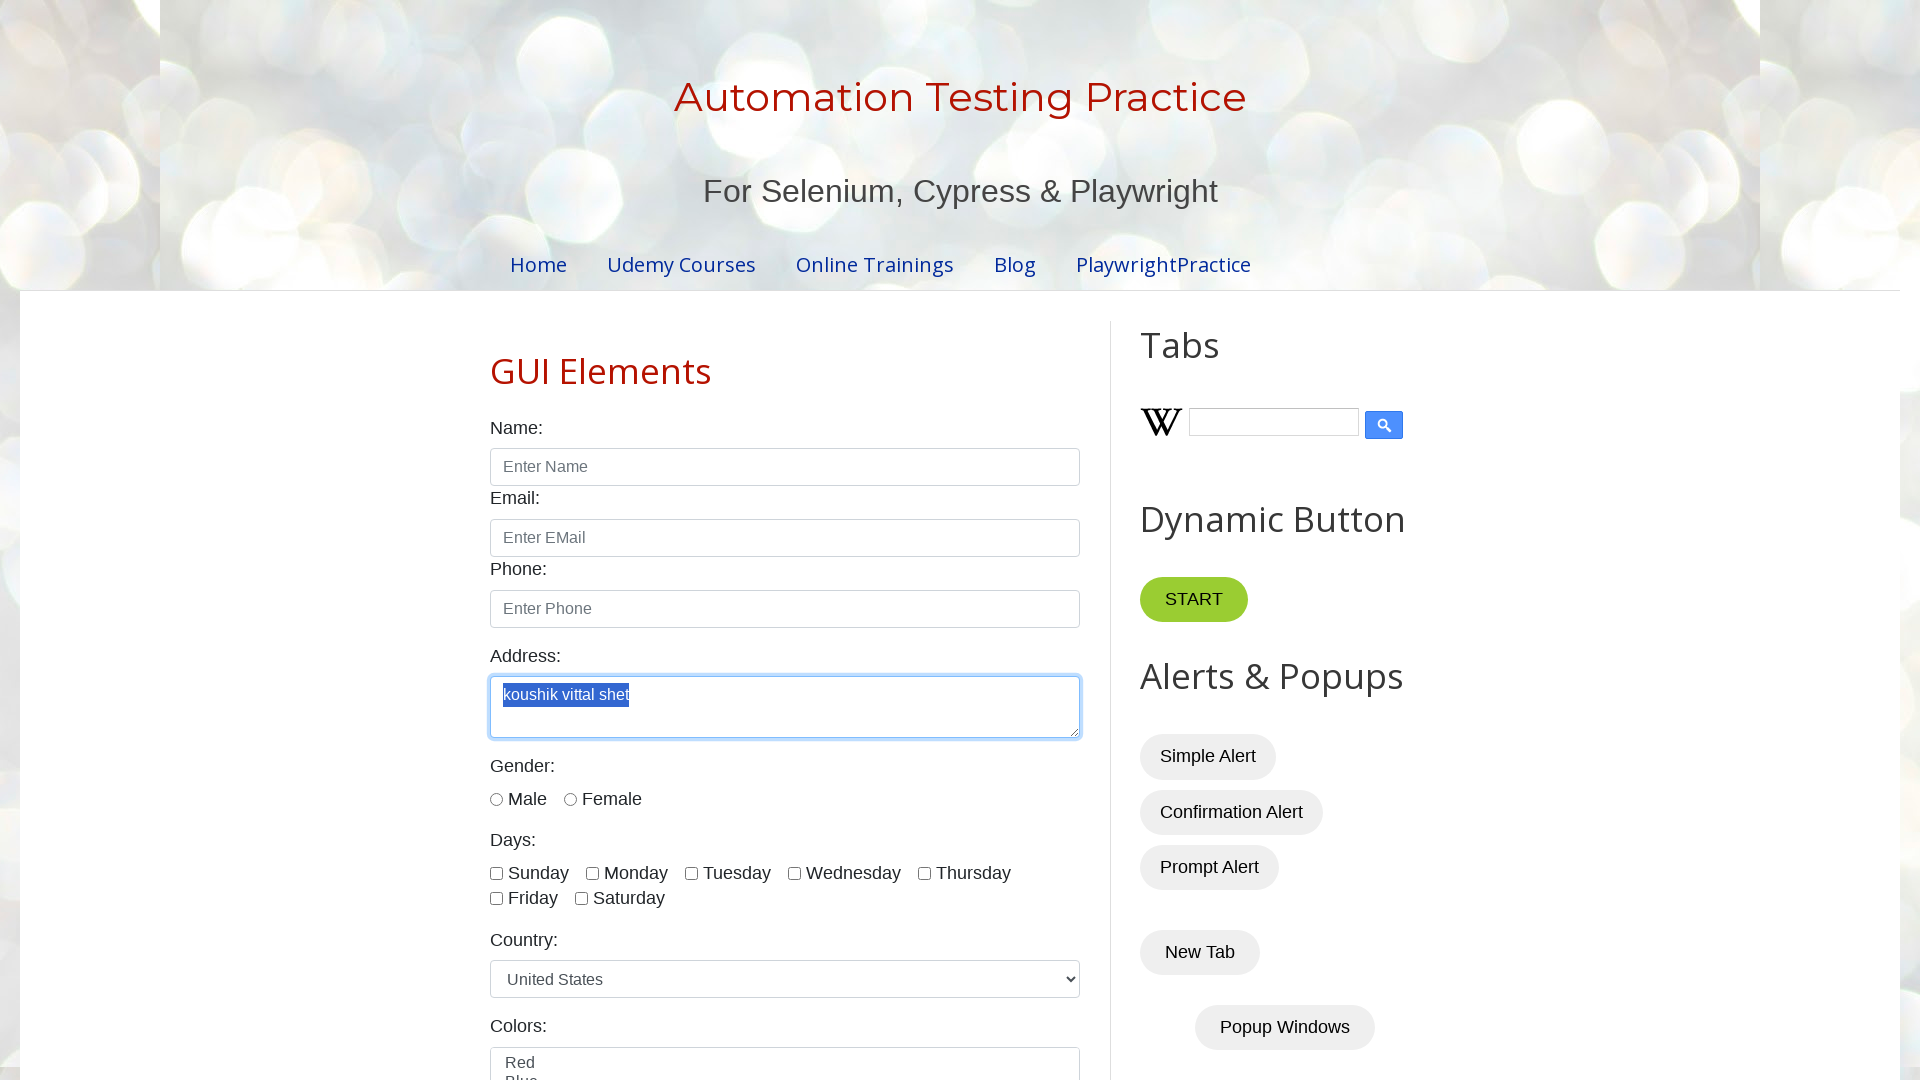

Clicked on phone input field at (785, 609) on input#phone
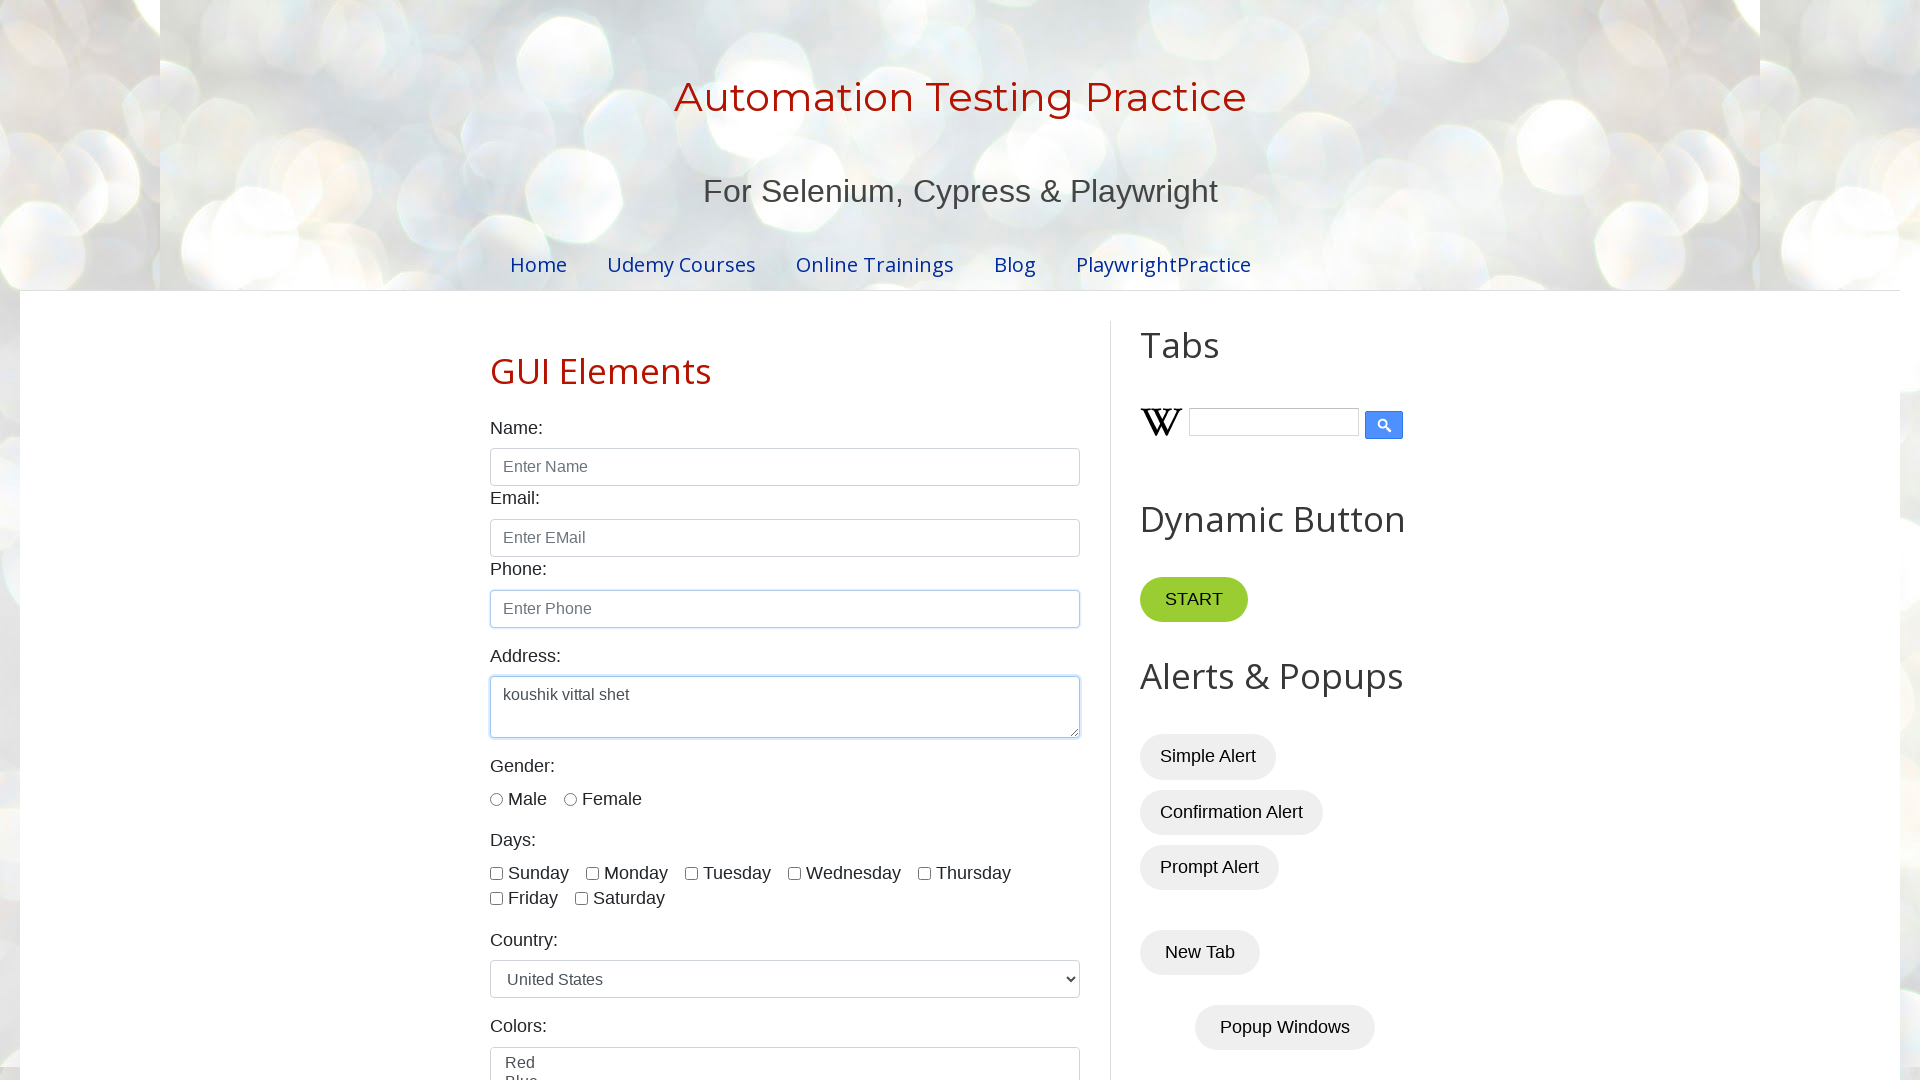

Pressed Ctrl+V to paste copied text into phone field
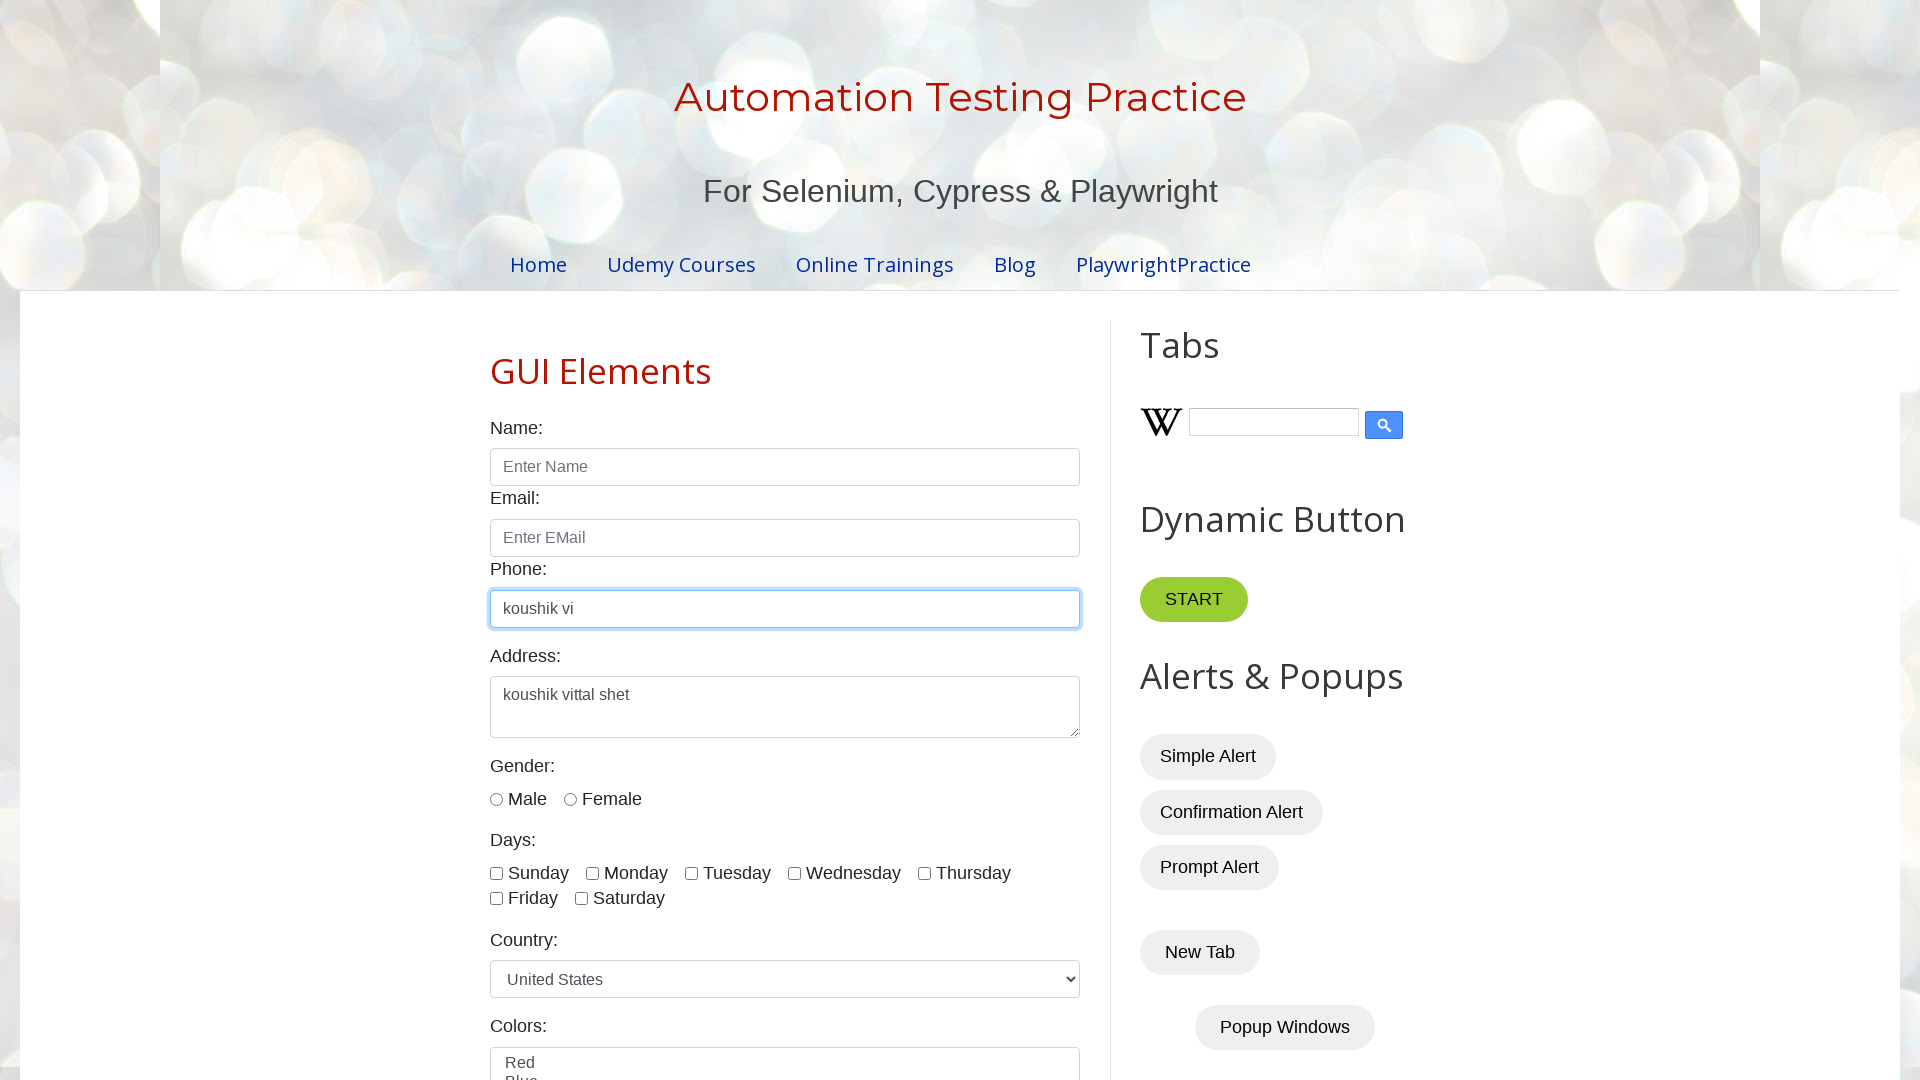

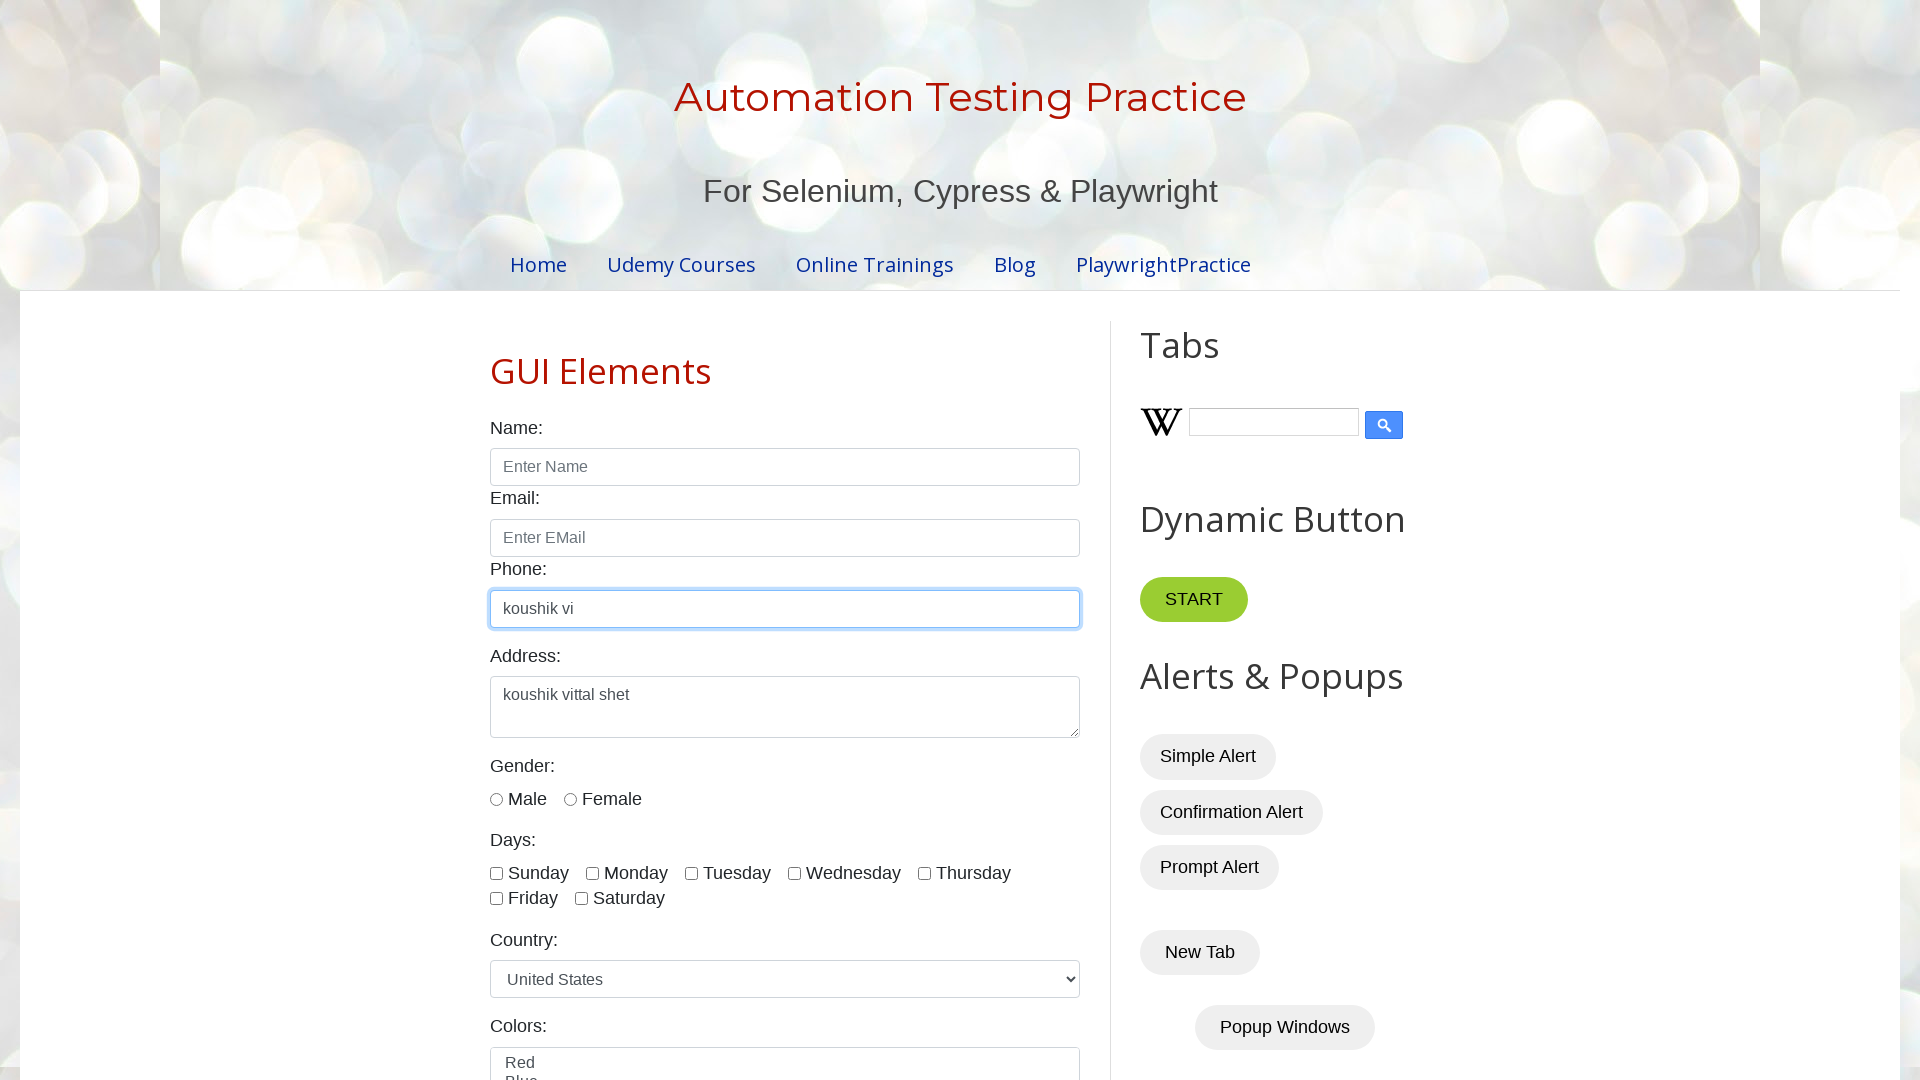